Tests various JavaScript alert types on DemoQA including basic alerts, timed alerts, confirmation dialogs (accept and dismiss), and prompt dialogs with text input, validating the result messages after each interaction.

Starting URL: https://demoqa.com/alerts

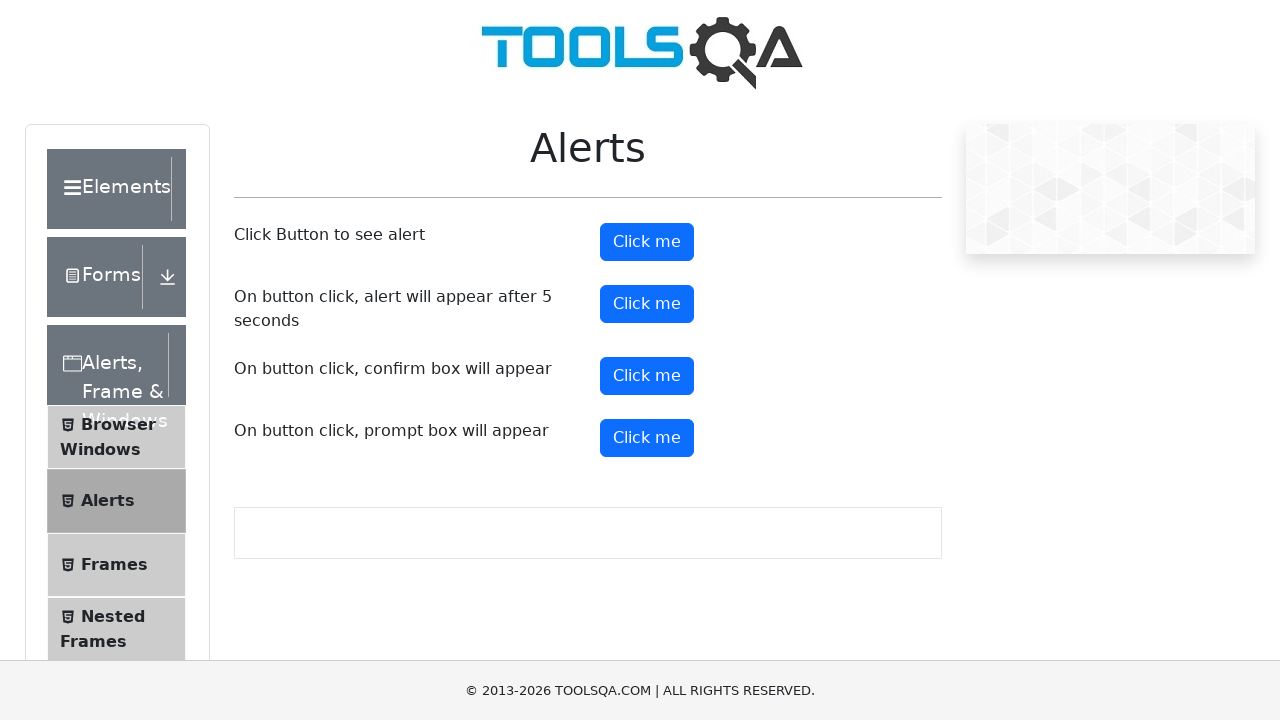

Triggered and accepted basic alert at (647, 242) on button#alertButton
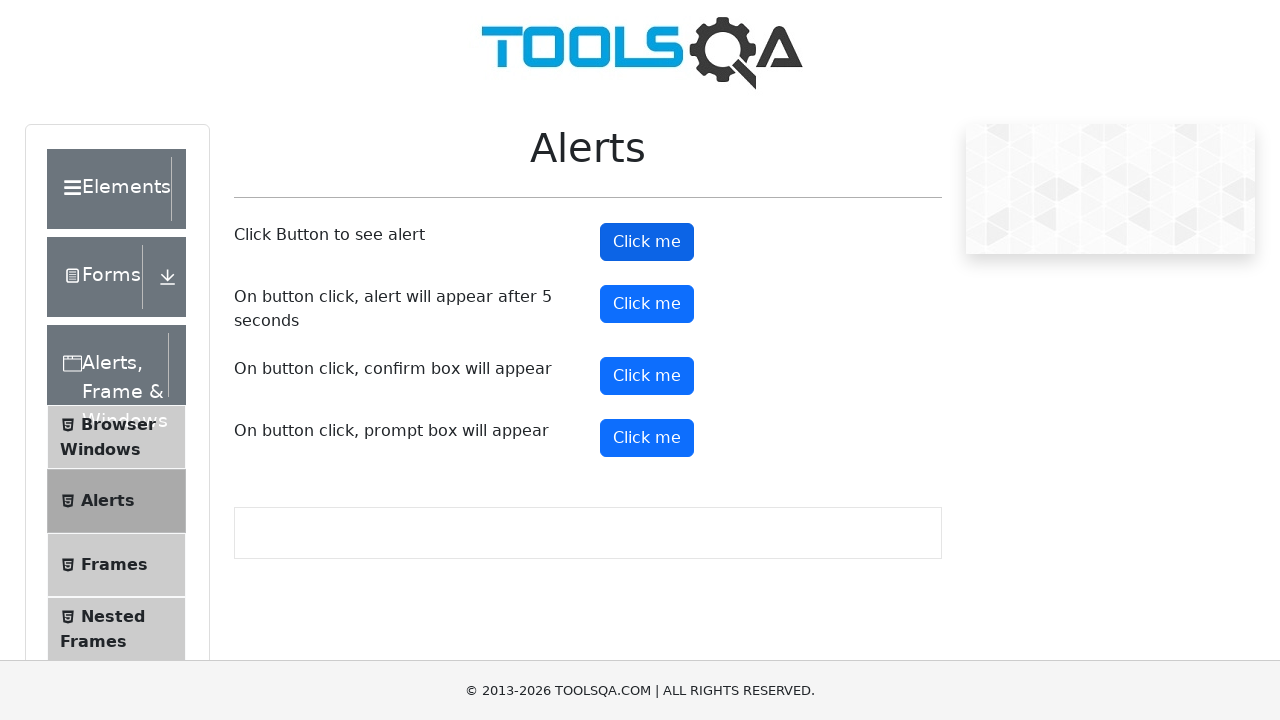

Clicked timed alert button at (647, 304) on button#timerAlertButton
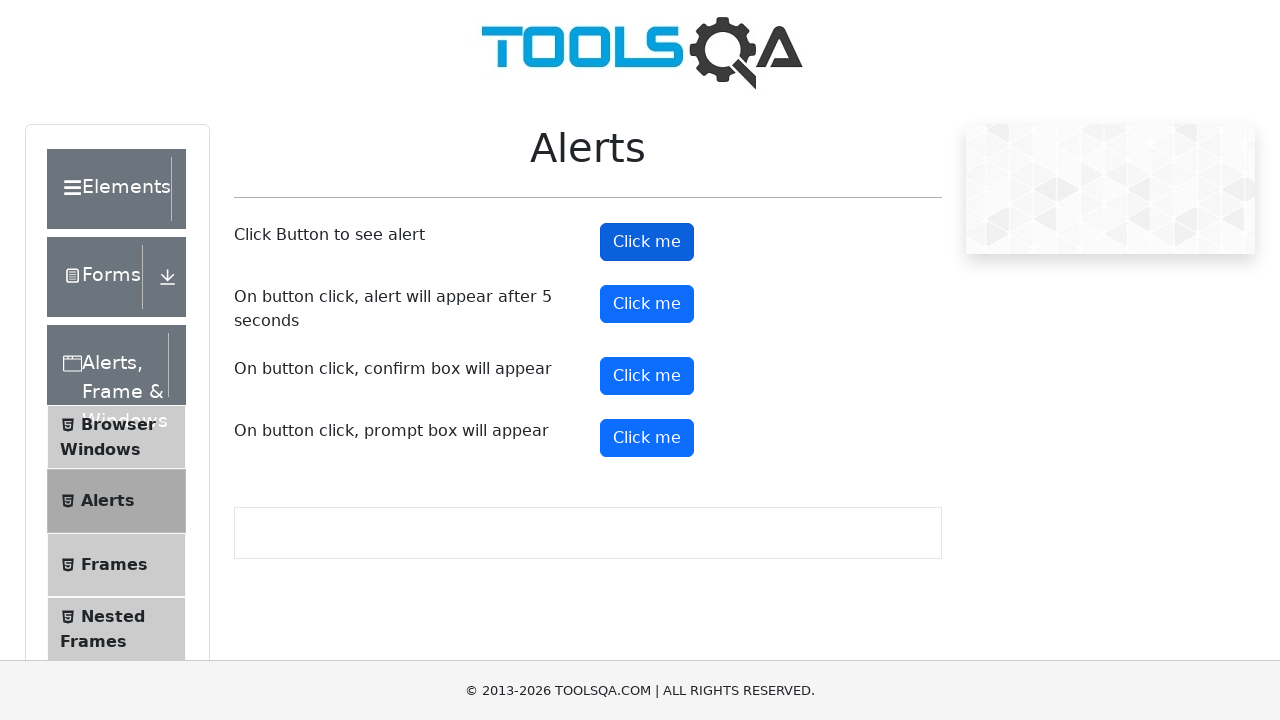

Waited 6 seconds for timed alert to appear and be accepted
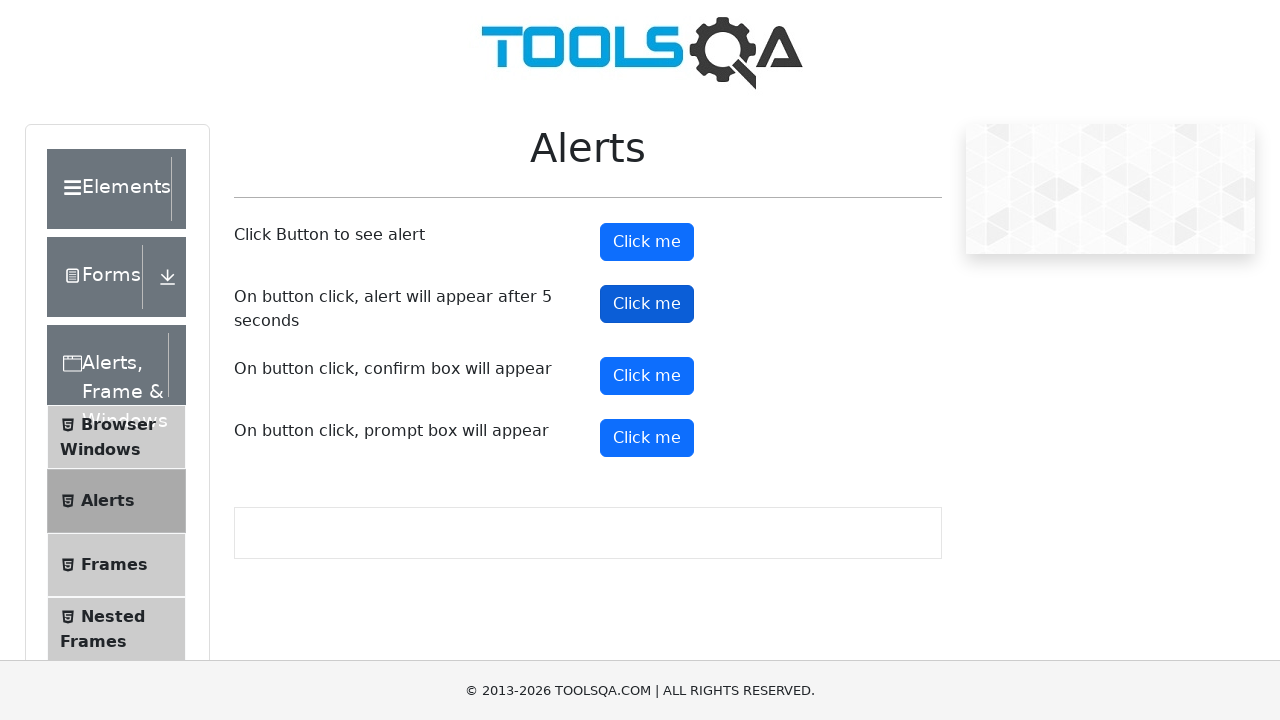

Clicked confirm button and accepted confirmation dialog at (647, 376) on button#confirmButton
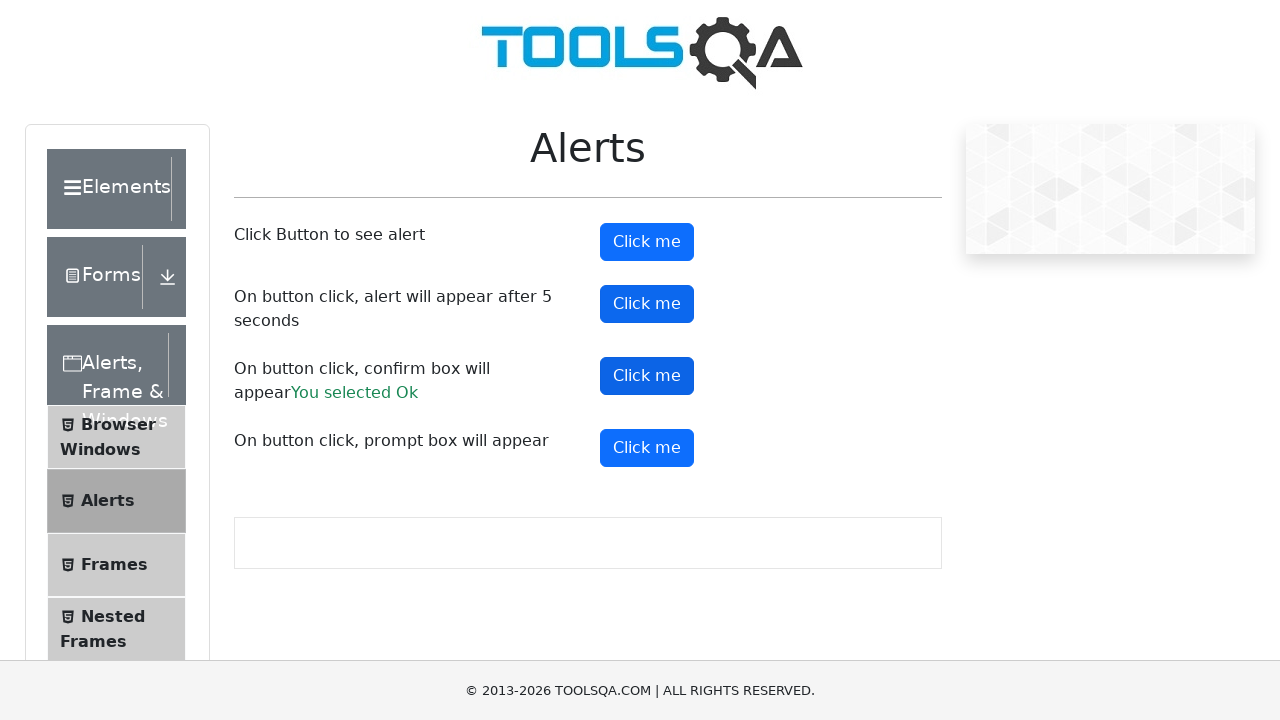

Confirmed result element loaded
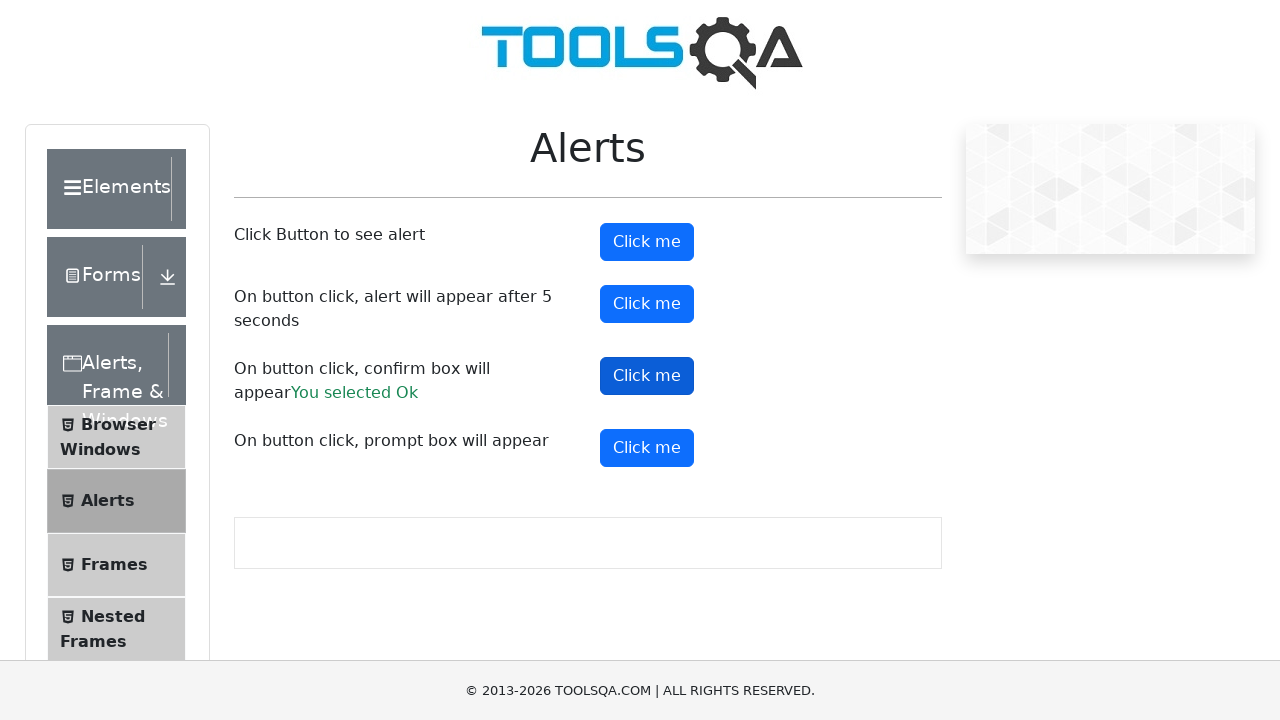

Verified 'You selected Ok' message displayed
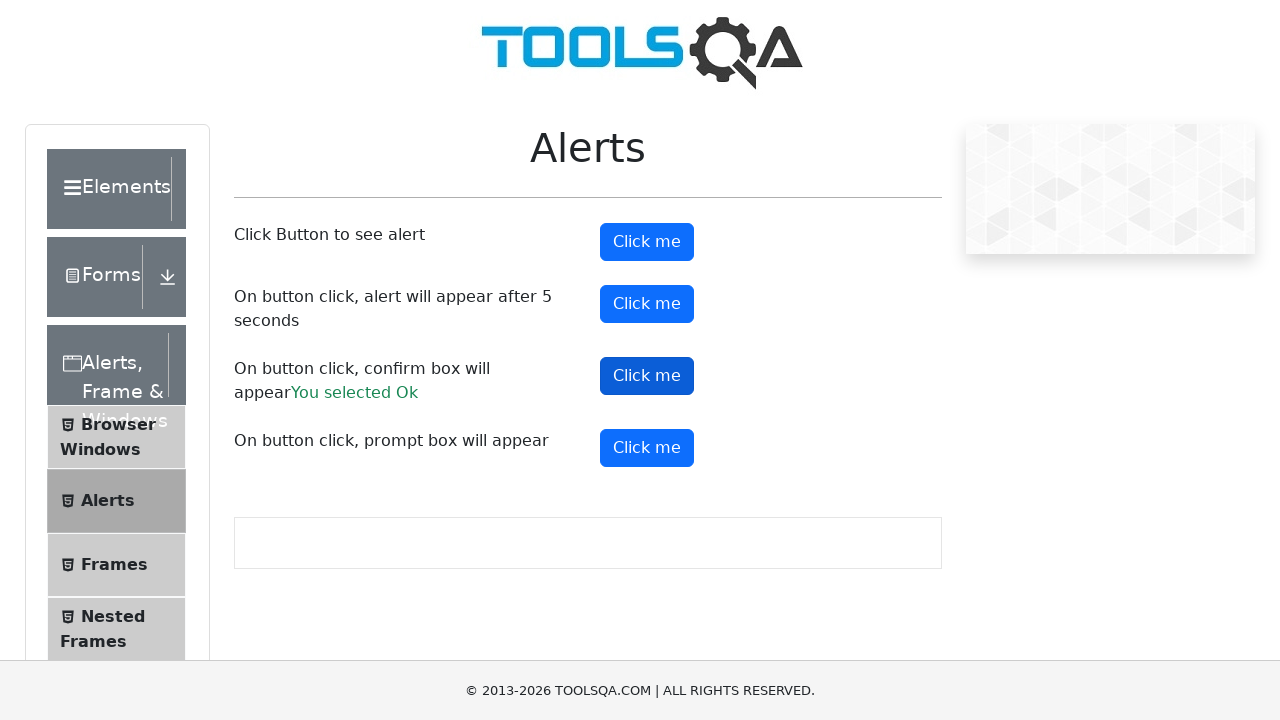

Clicked confirm button and dismissed confirmation dialog at (647, 376) on button#confirmButton
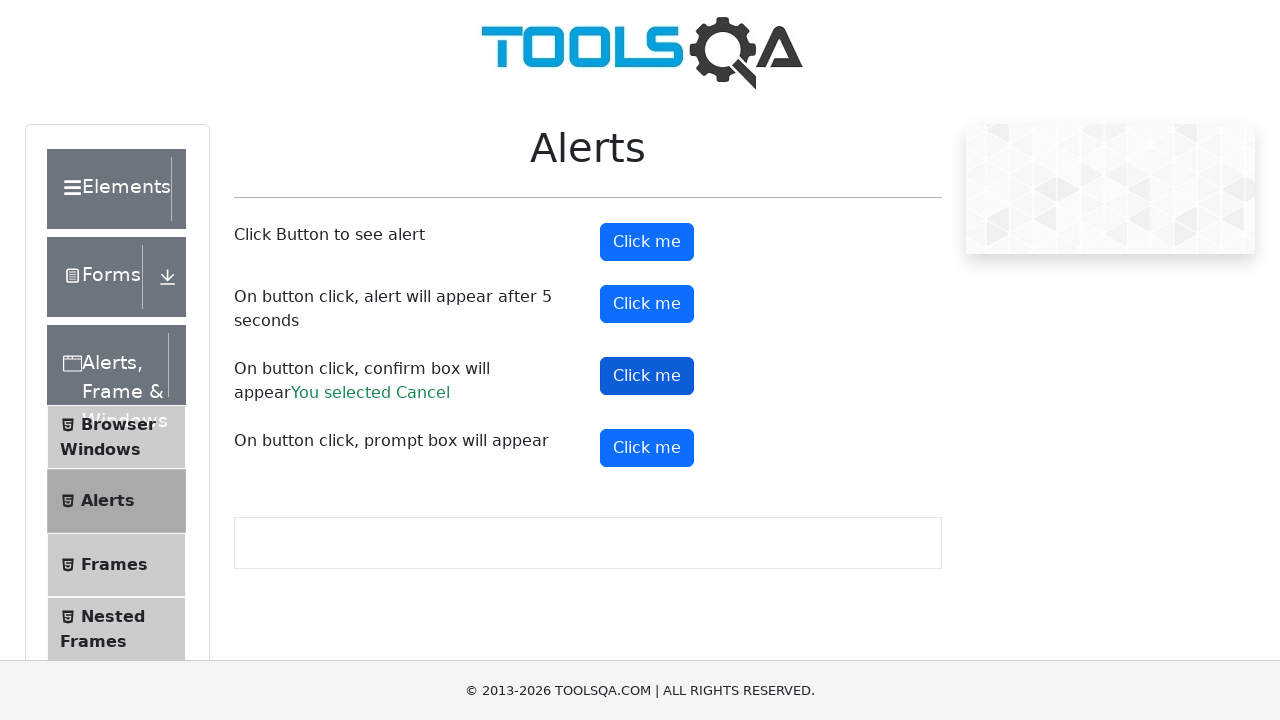

Verified 'You selected Cancel' message displayed
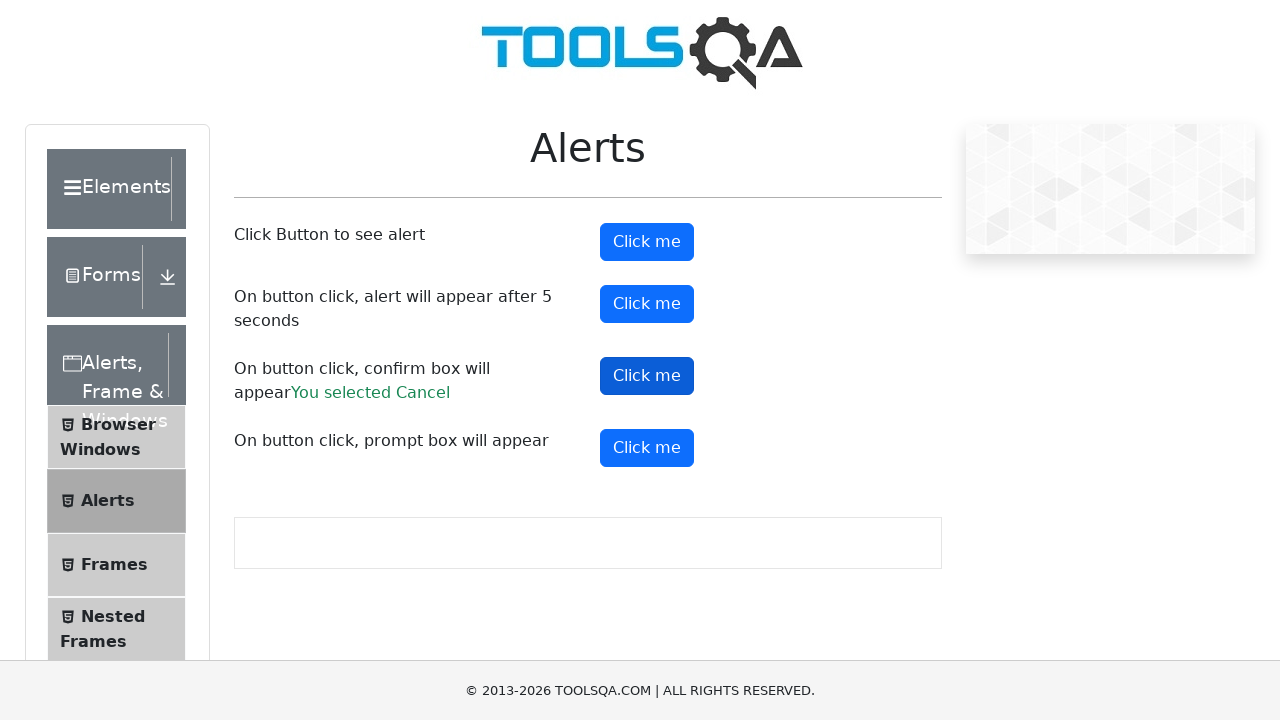

Clicked prompt button and entered 'Loop Academy' in prompt dialog at (647, 448) on button#promtButton
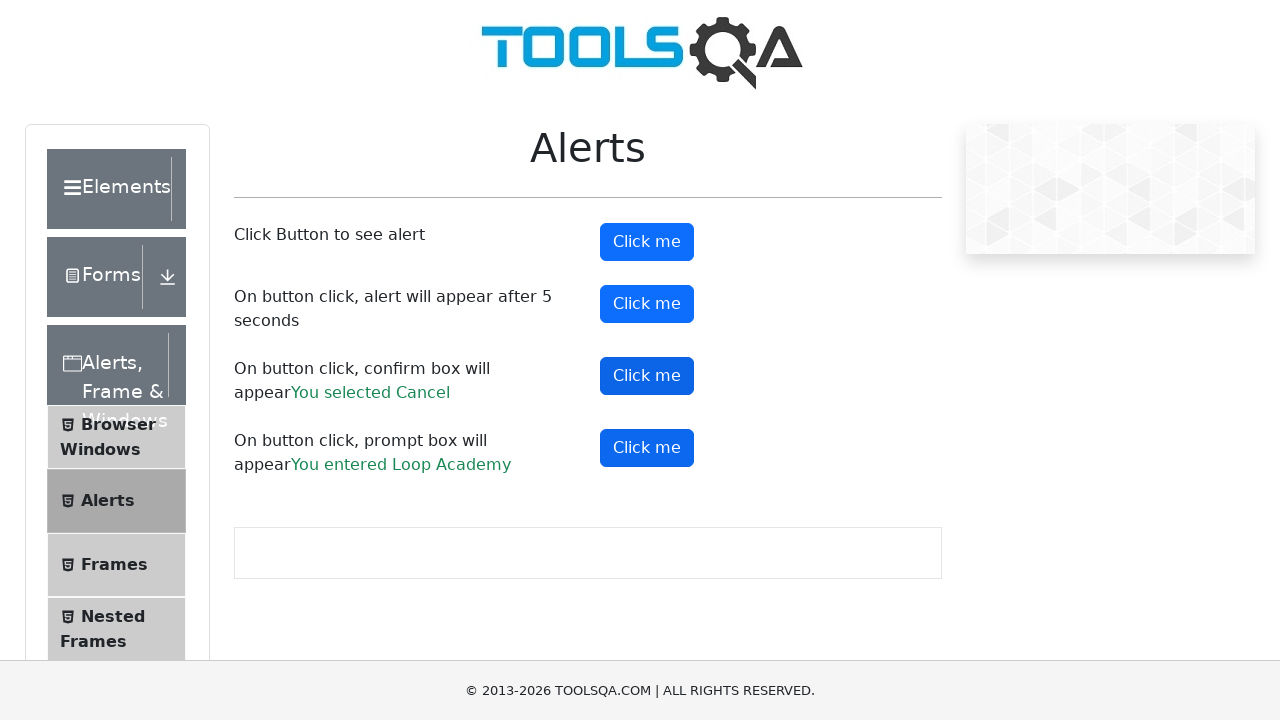

Prompt result element loaded
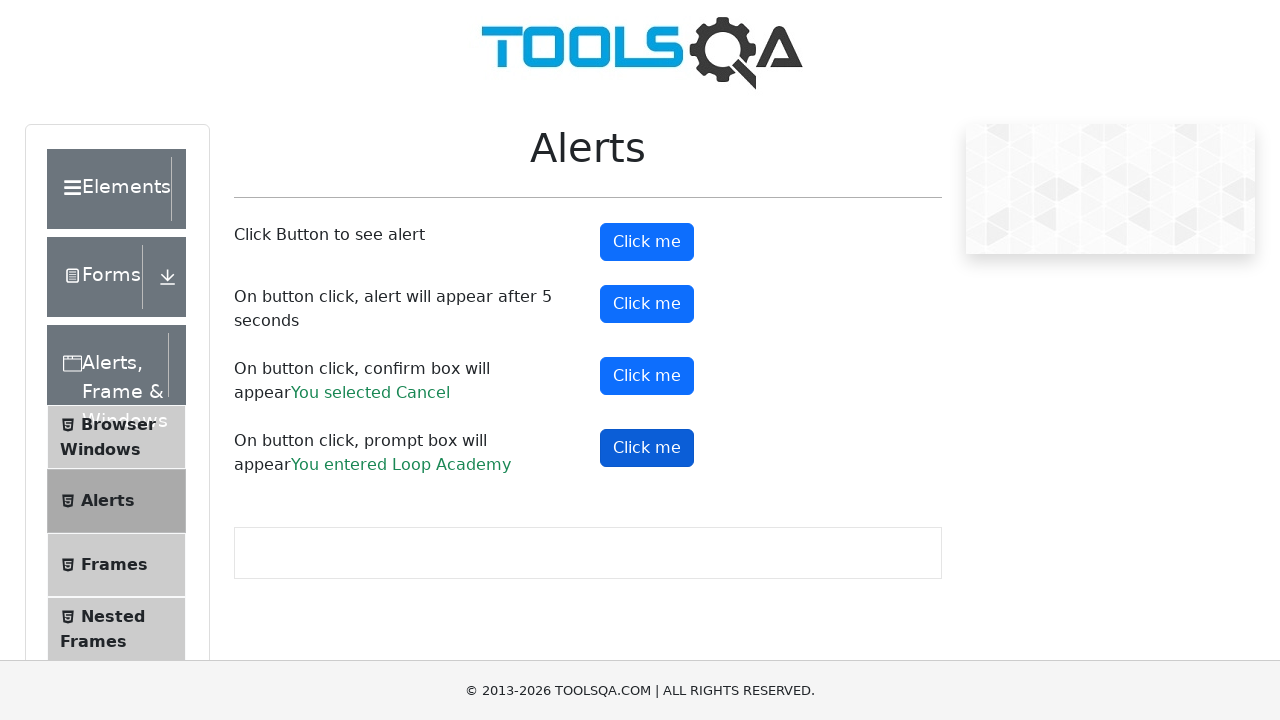

Verified 'You entered Loop Academy' message displayed
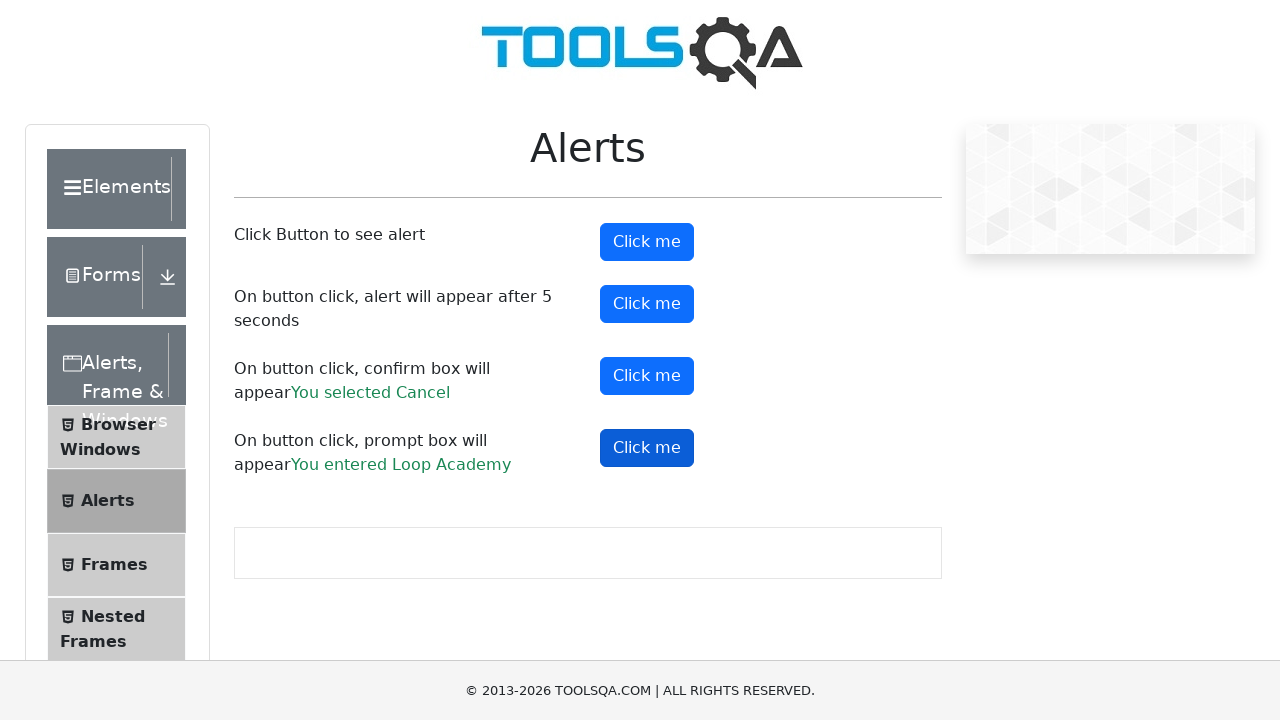

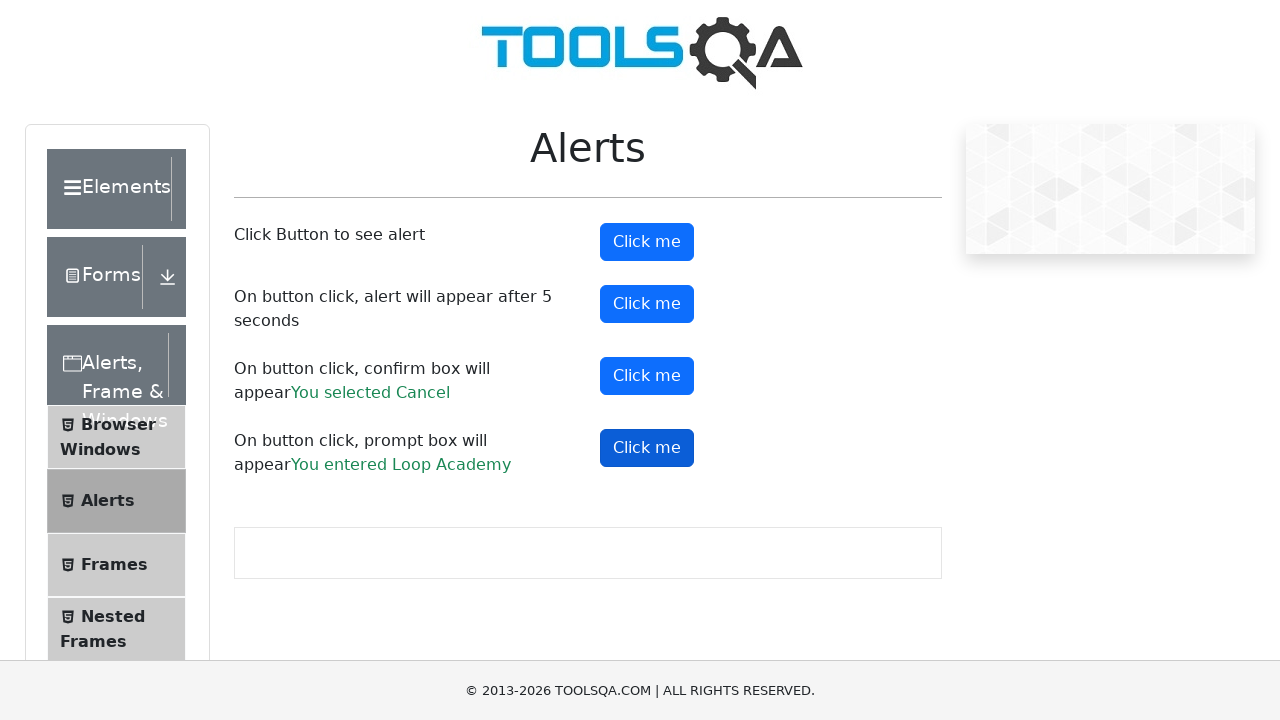